Navigates to checkboxes page and toggles both checkboxes - checking the first one if unchecked and unchecking the second one if checked

Starting URL: https://the-internet.herokuapp.com/

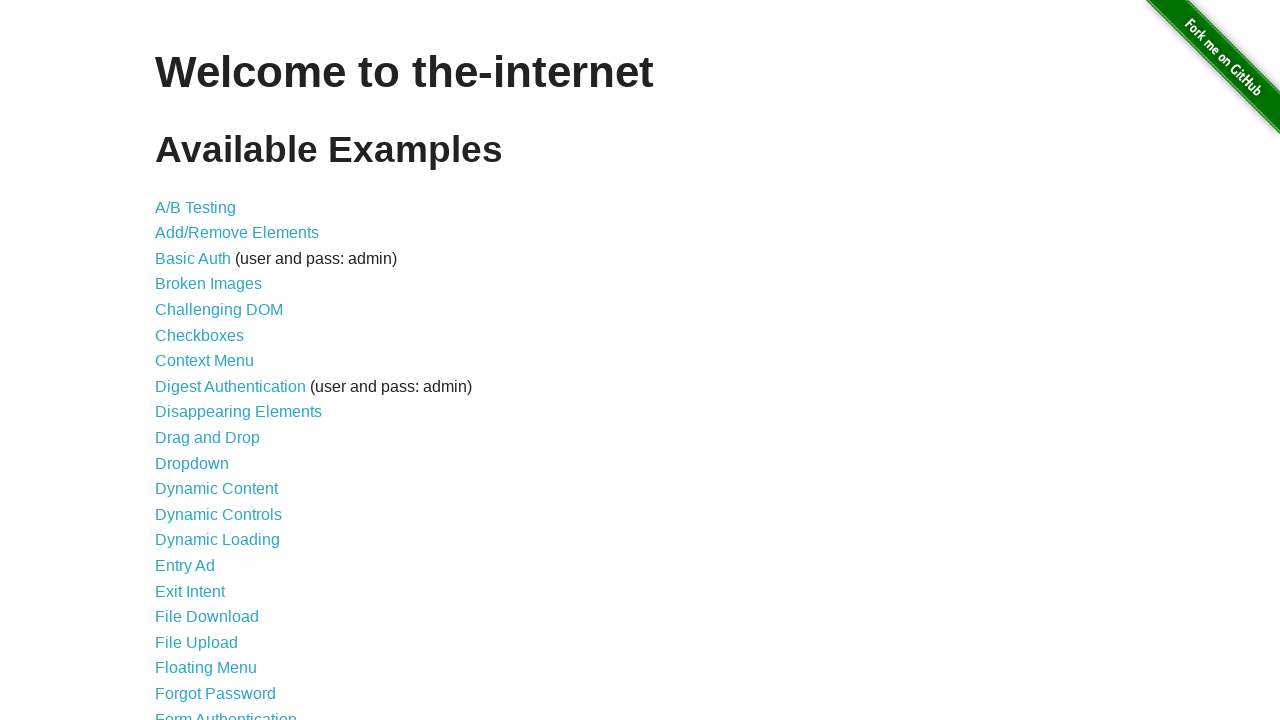

Clicked on Checkboxes link to navigate to checkboxes page at (200, 335) on a[href='/checkboxes']
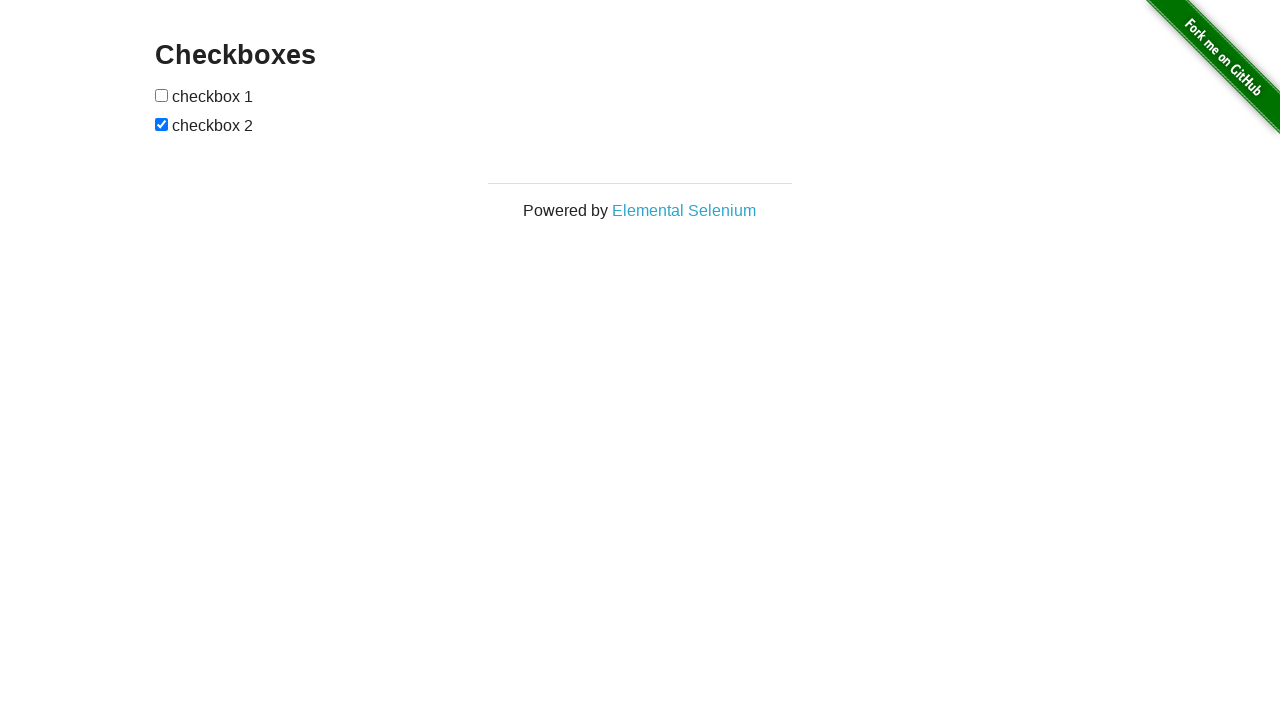

Checkboxes loaded and are ready for interaction
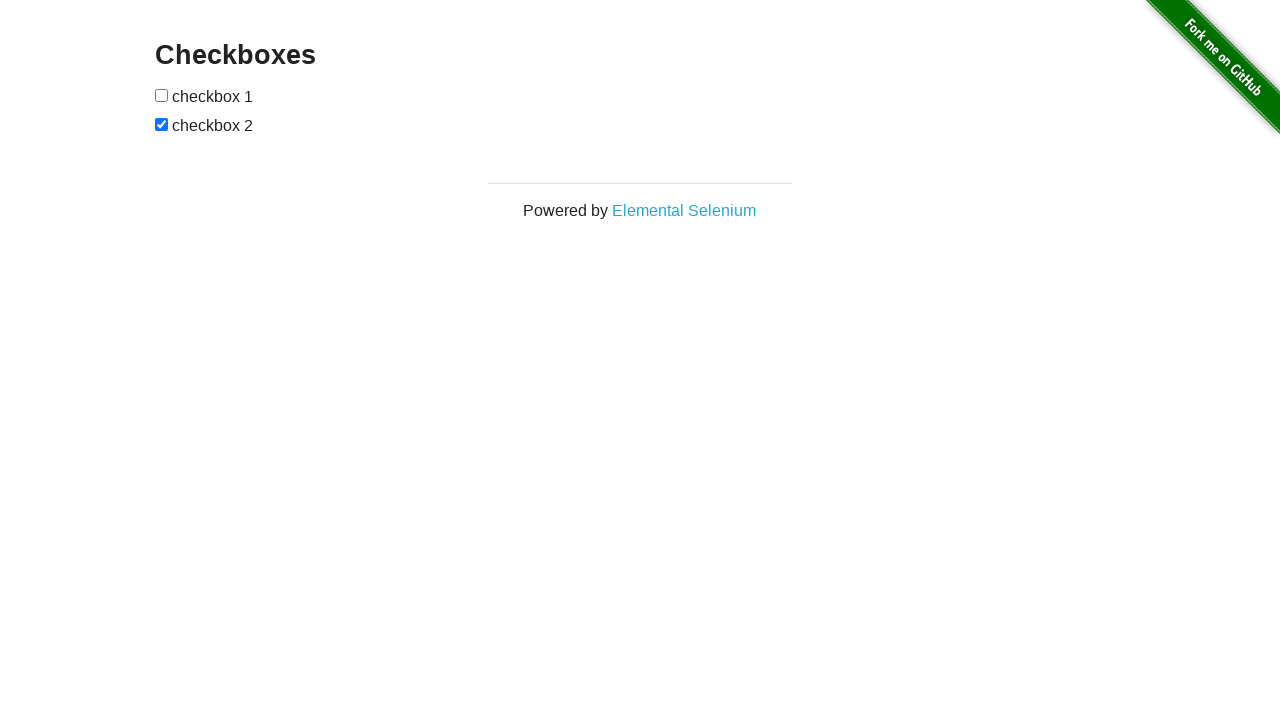

First checkbox was unchecked, clicked to check it at (162, 95) on input[type='checkbox'] >> nth=0
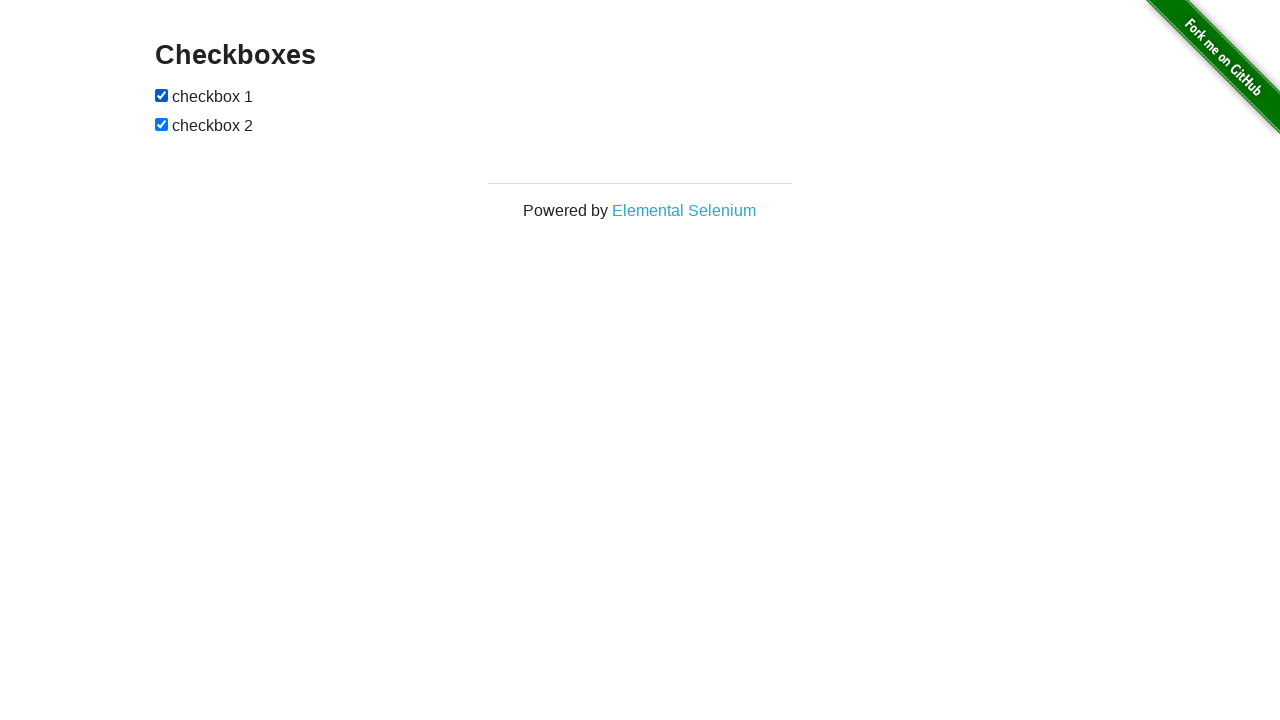

Second checkbox was checked, clicked to uncheck it at (162, 124) on input[type='checkbox'] >> nth=1
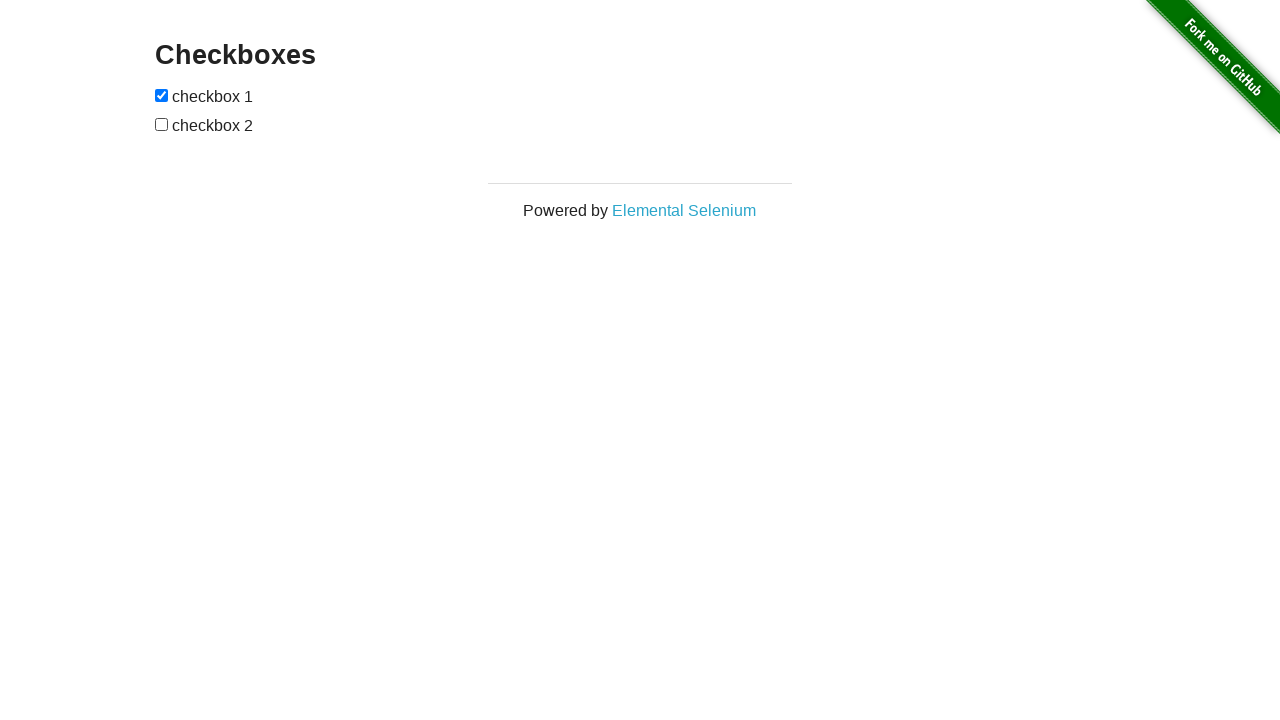

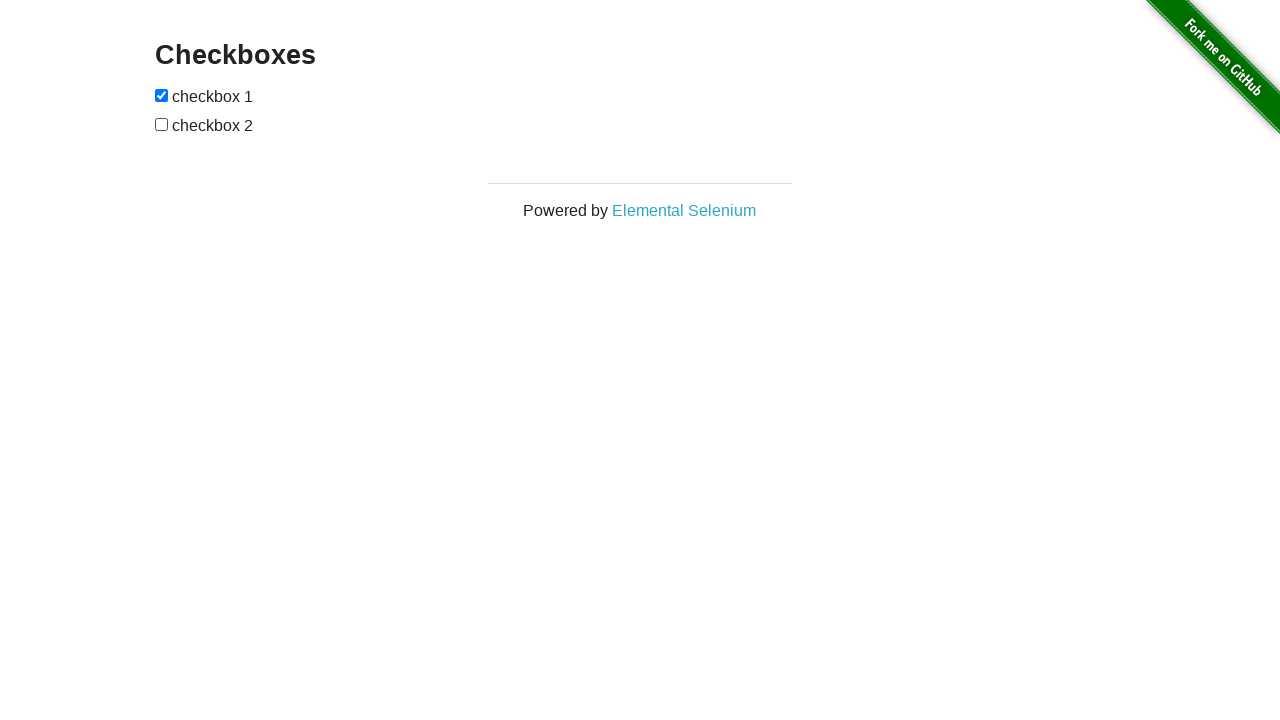